Navigates to FreeCRM compare page and clicks the Compare button to view comparison features

Starting URL: https://freecrm.com/compare.html

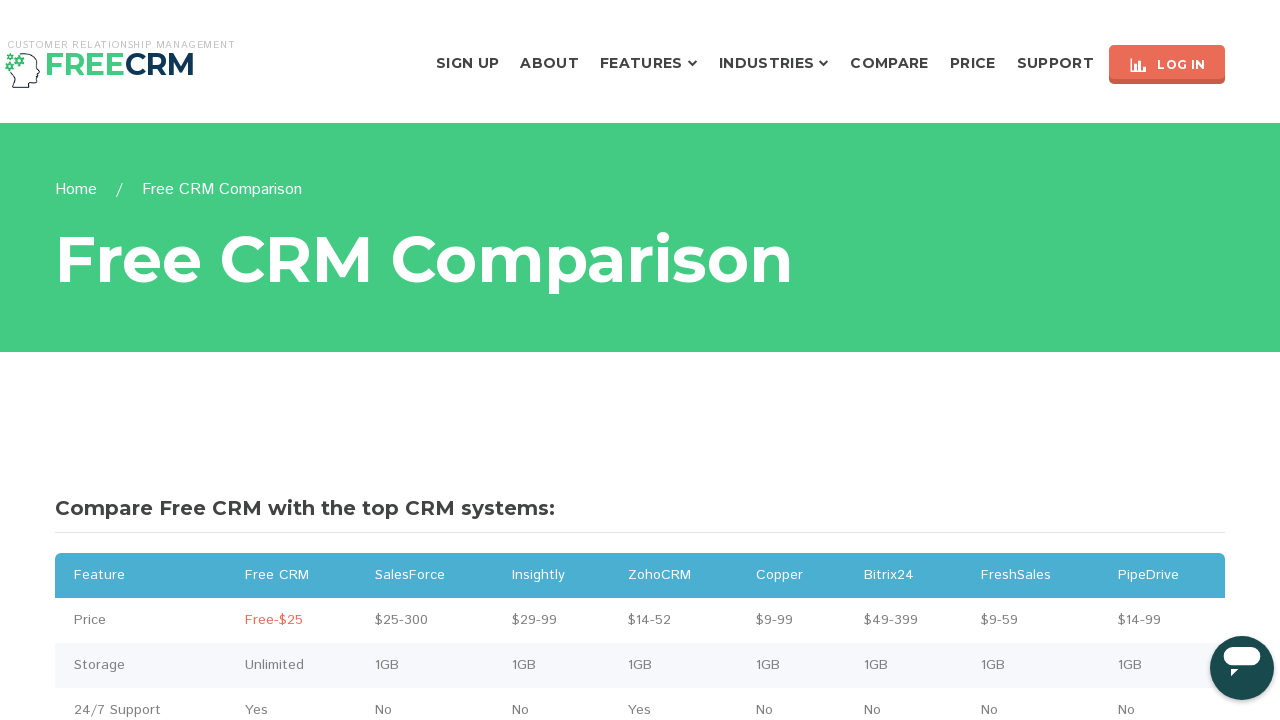

Clicked the Compare button to view comparison features at (890, 63) on text=Compare
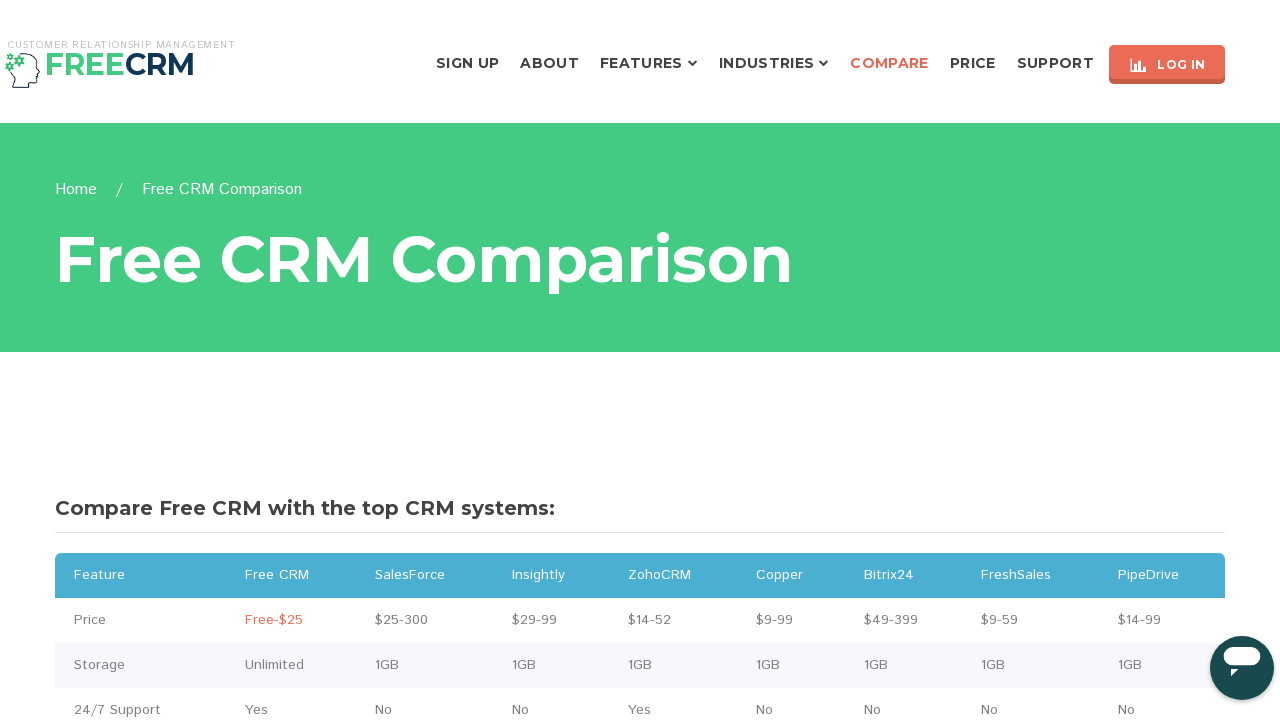

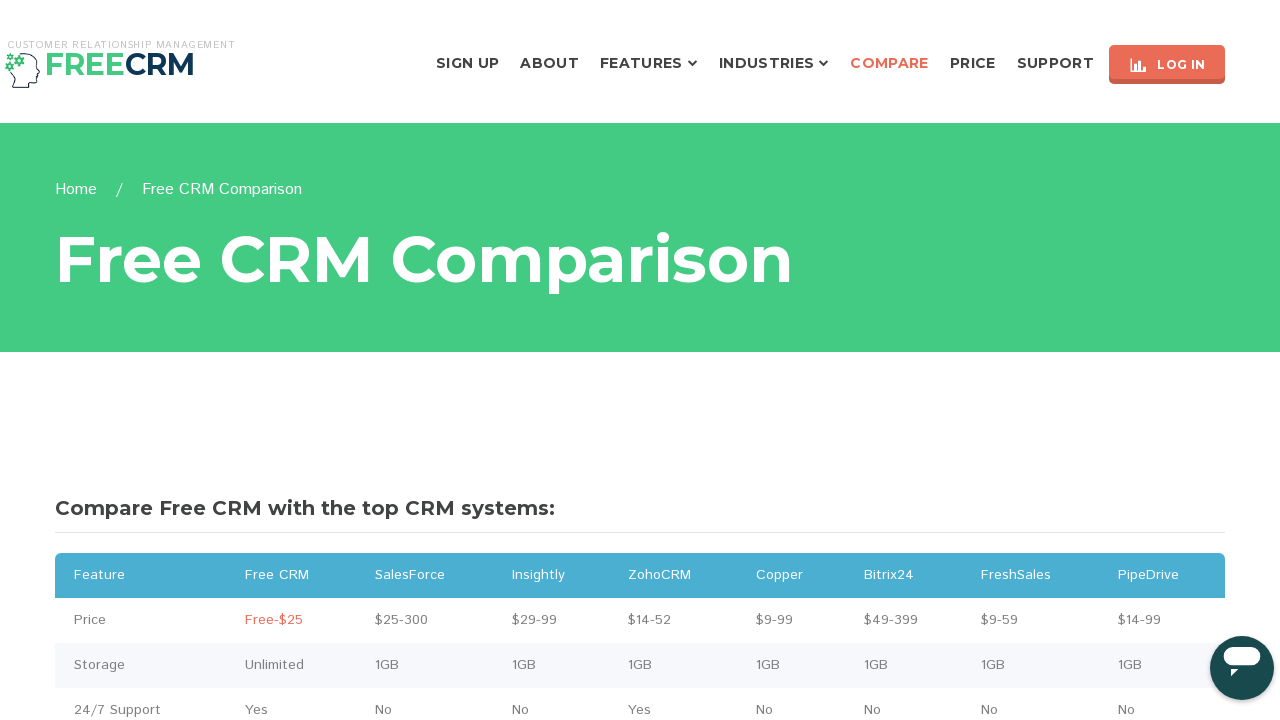